Navigates to a long page, waits for the page content to fully load by checking for paragraph elements within a container, then takes a full-page screenshot.

Starting URL: https://bonigarcia.dev/selenium-webdriver-java/long-page.html

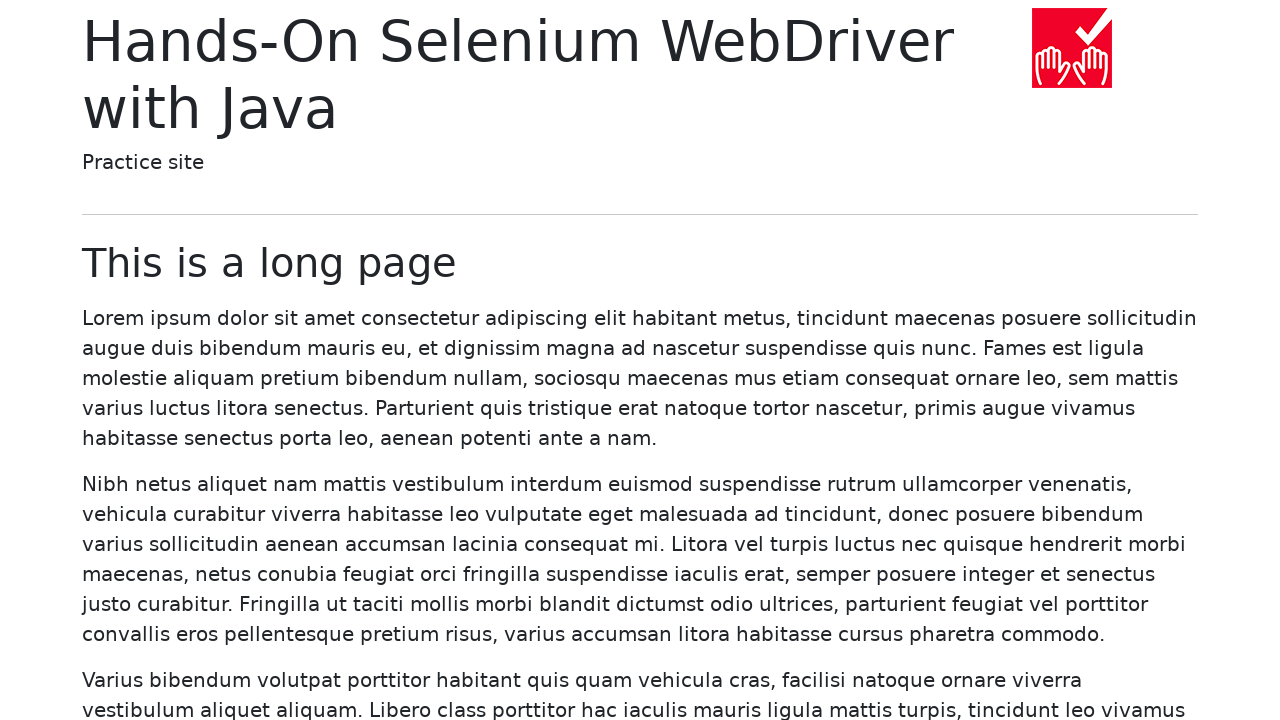

Navigated to long-page URL
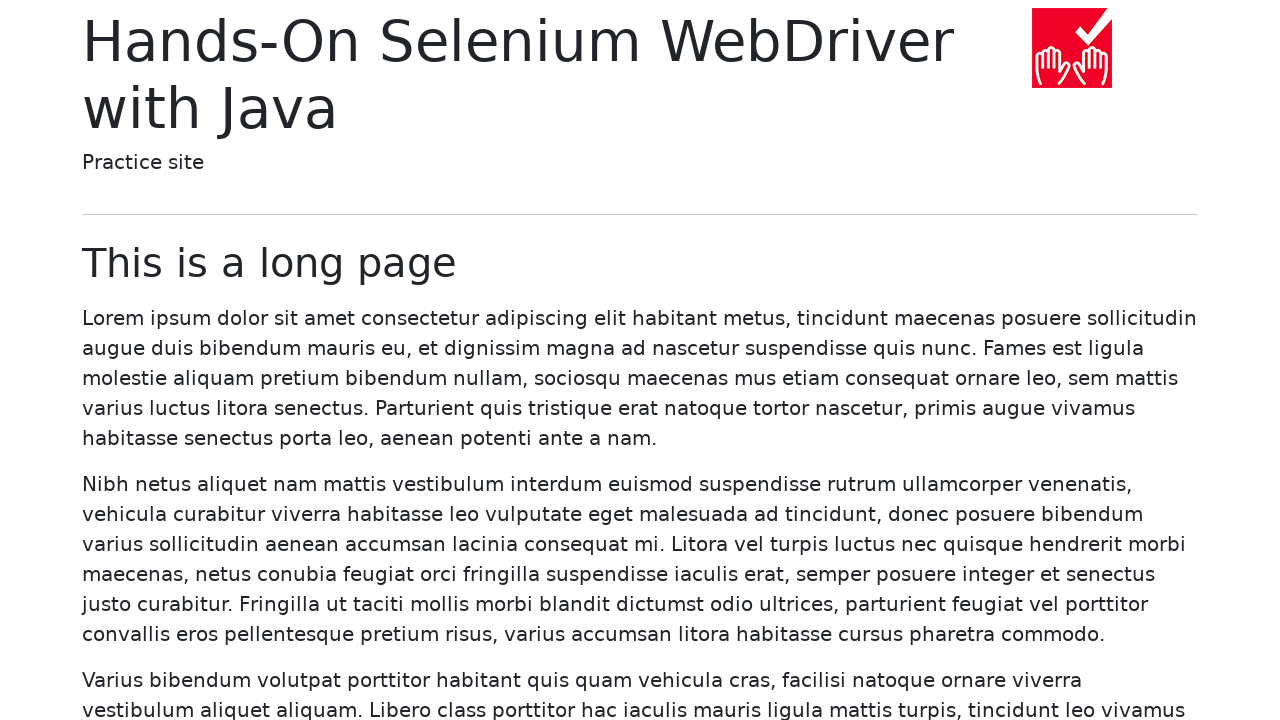

Waited for paragraph elements in container to load
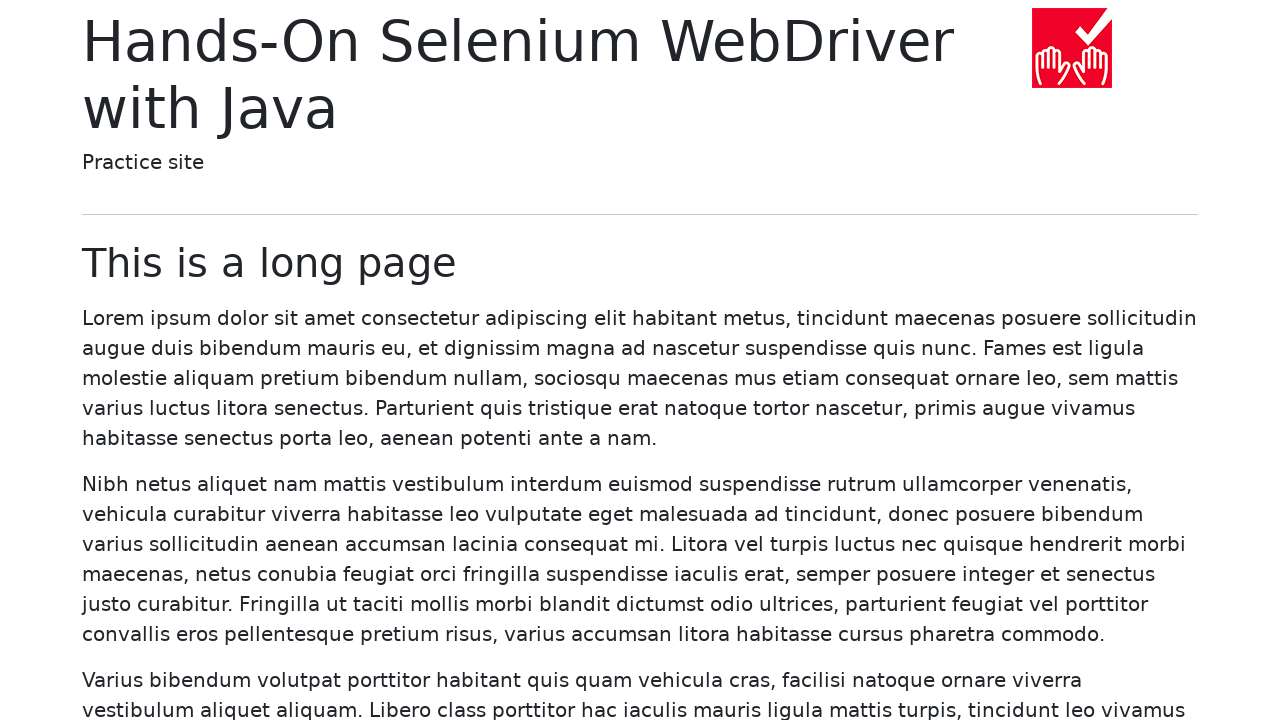

Captured full-page screenshot
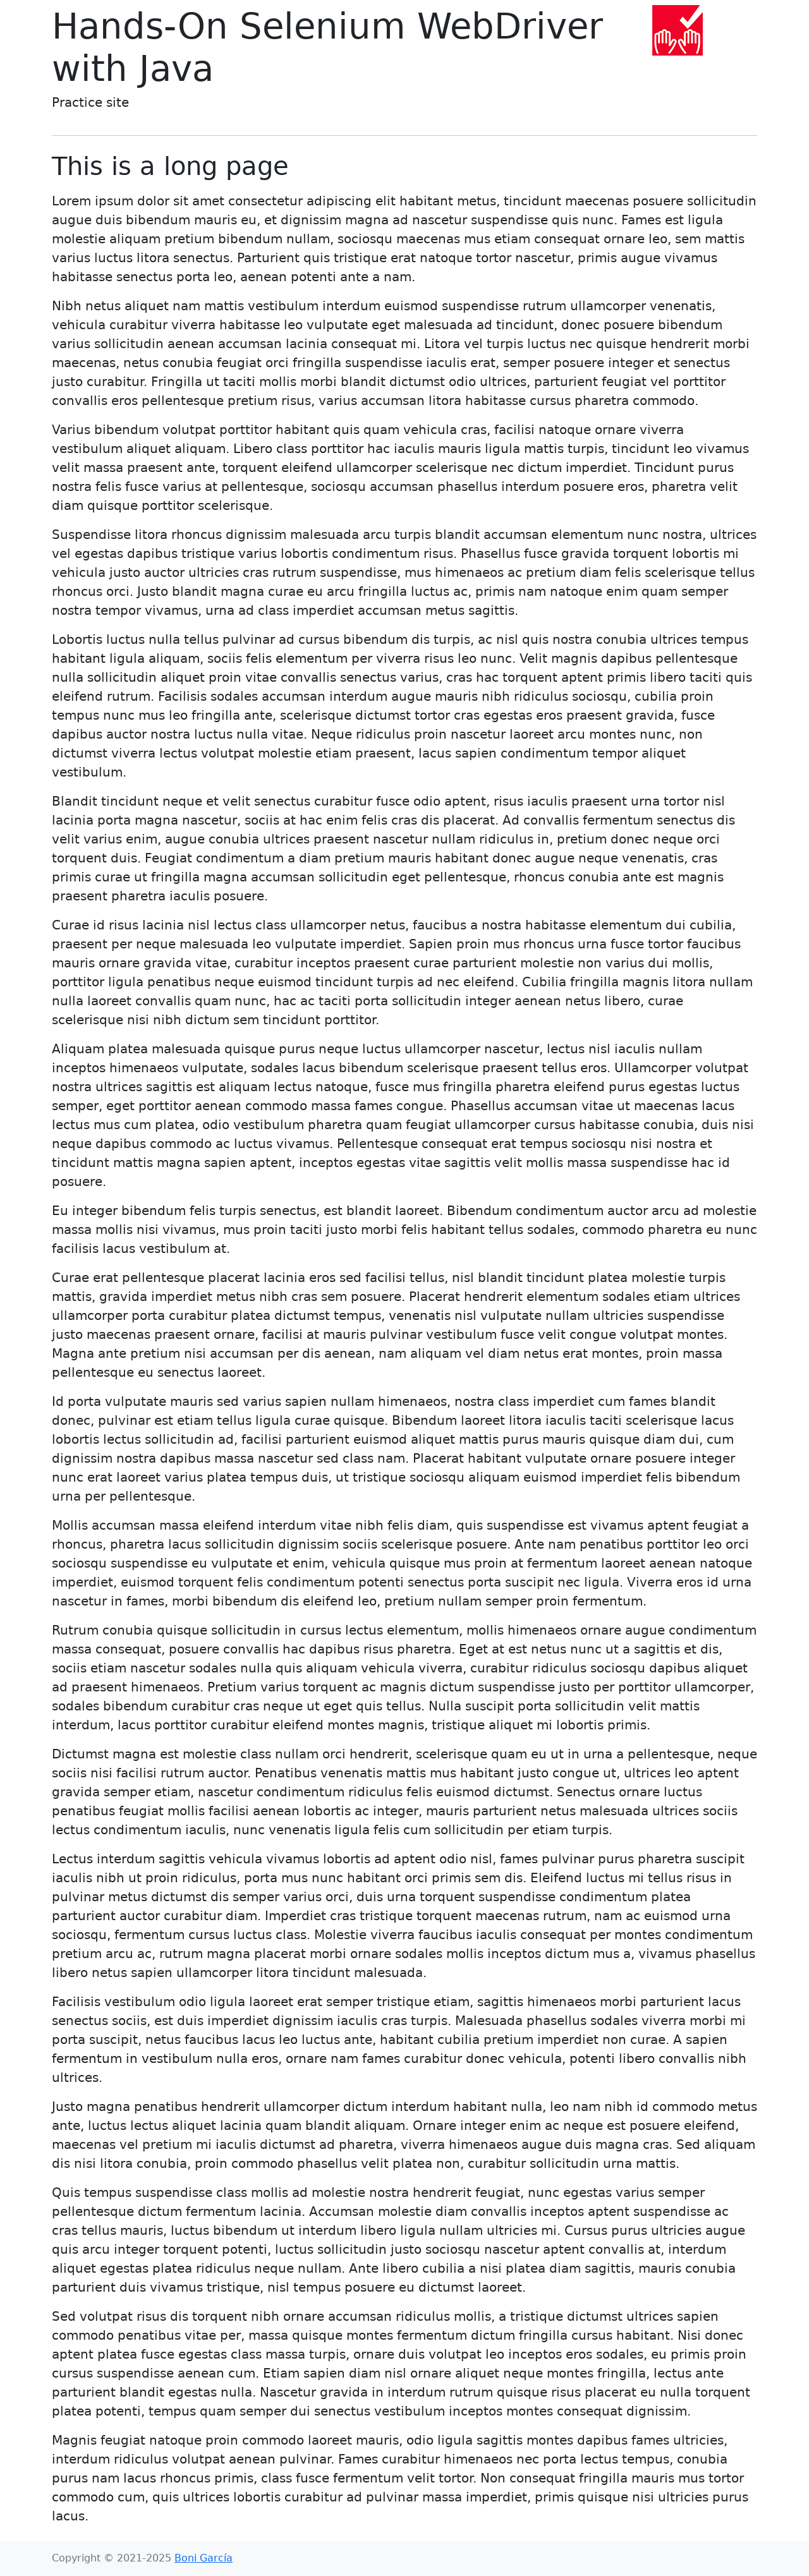

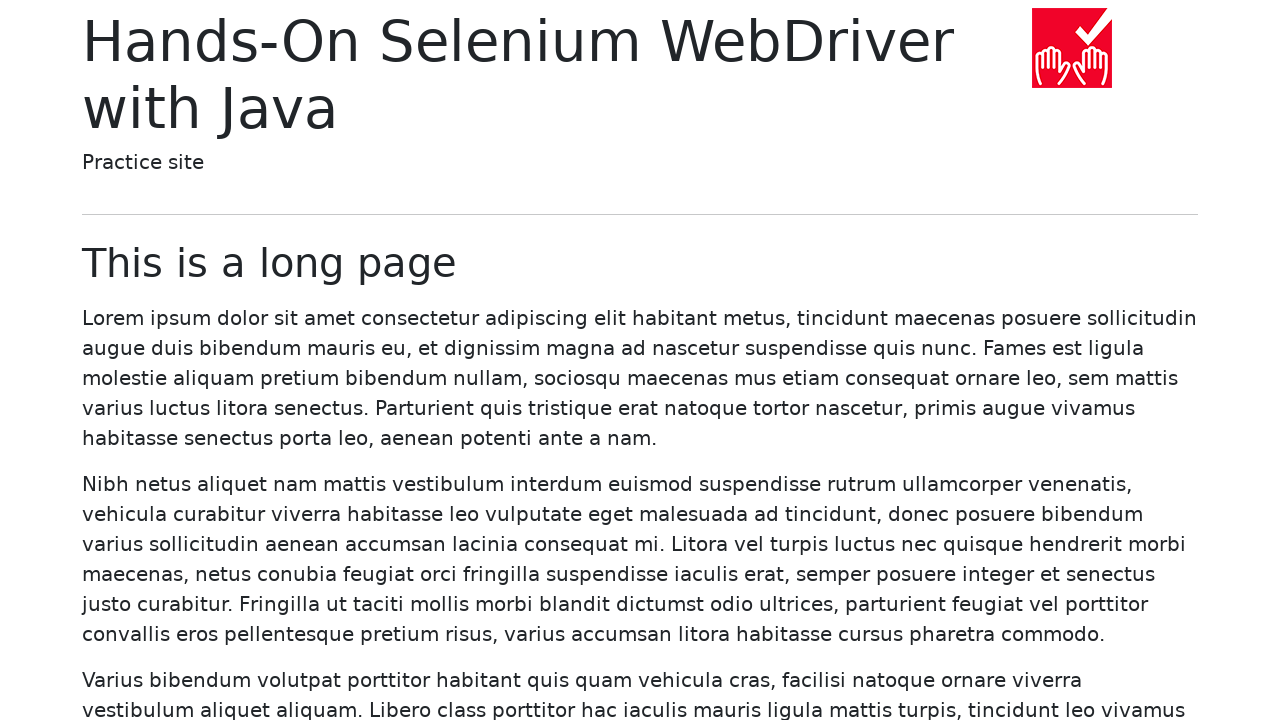